Tests datepicker form functionality by filling date fields with specific date ranges and submitting the form

Starting URL: https://rori4.github.io/selenium-practice/#/pages/practice/datepicker-form

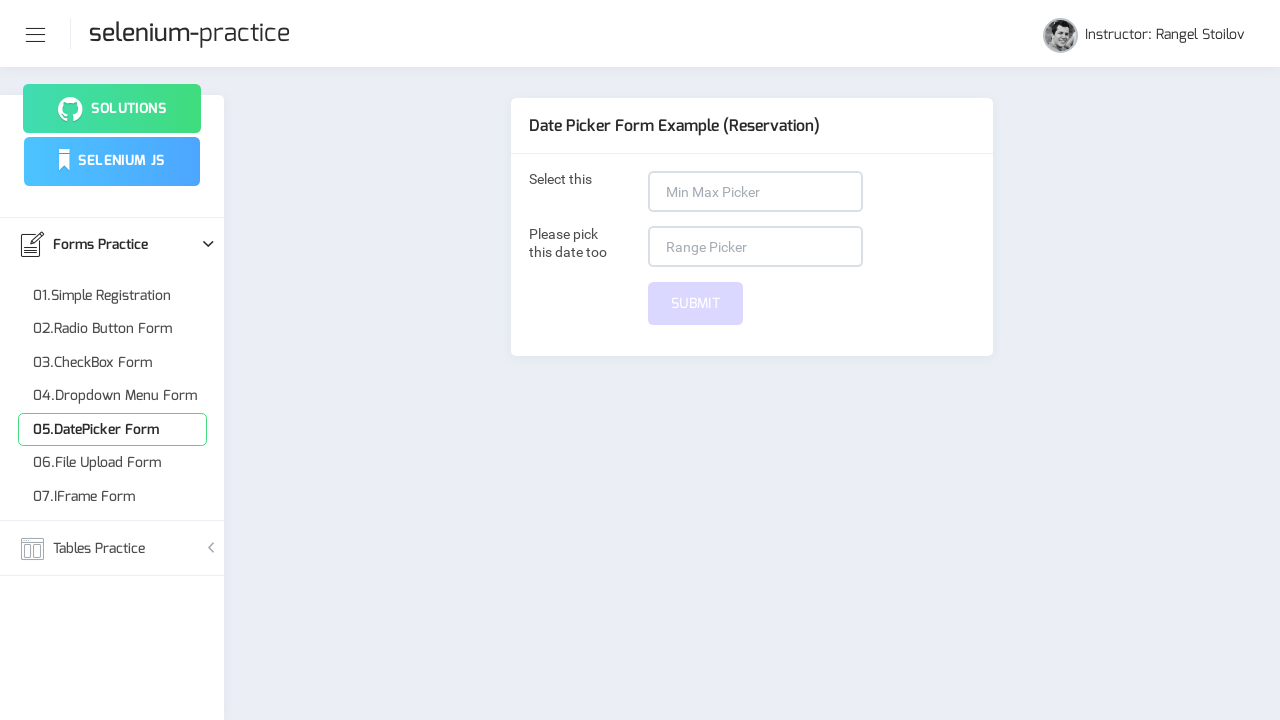

Filled min-max date picker with '16 april 2020' on input[placeholder='Min Max Picker']
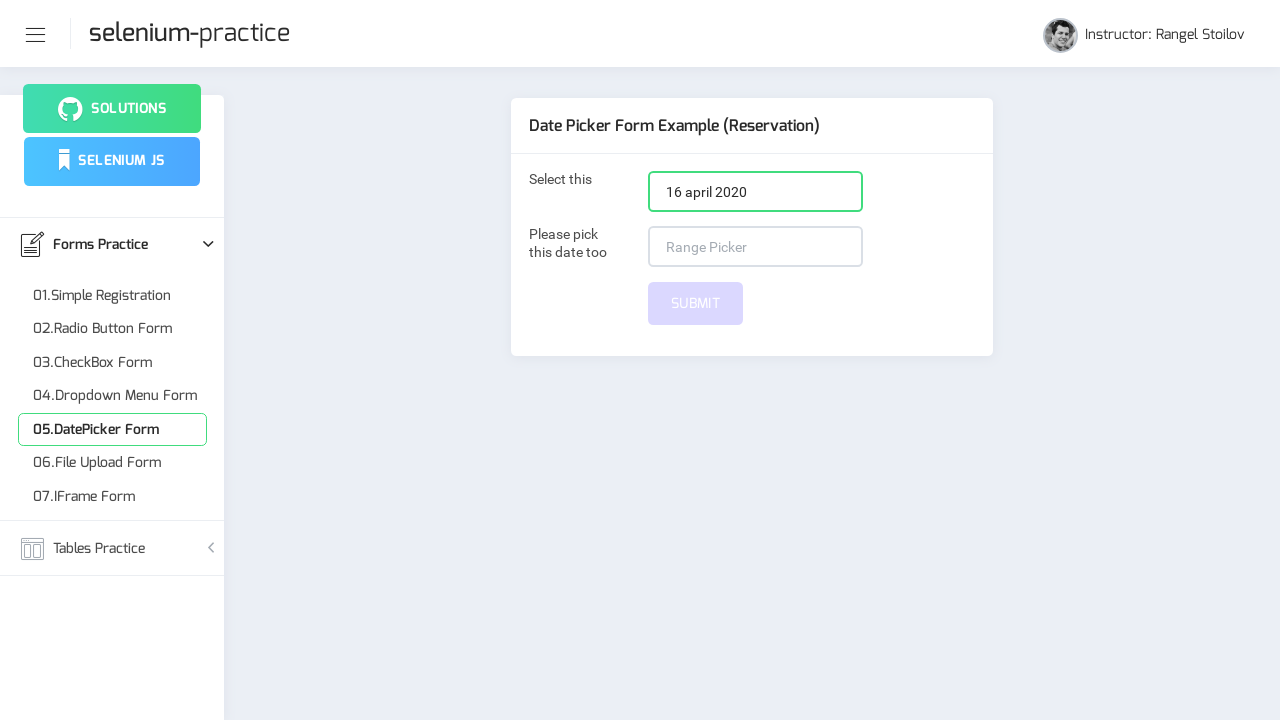

Filled range picker with date range '12 march 2019 - 30 march 2019' on (//input[@placeholder='Range Picker'])[1]
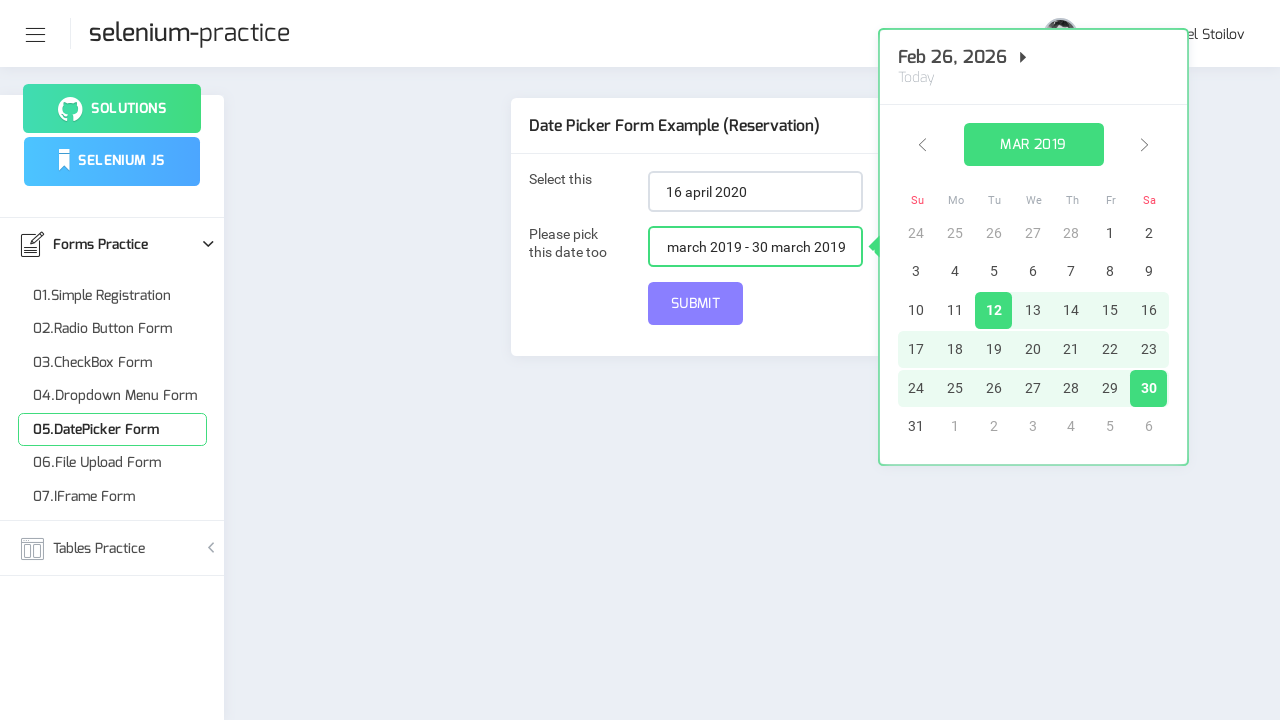

Clicked submit button to submit datepicker form at (696, 304) on #submit
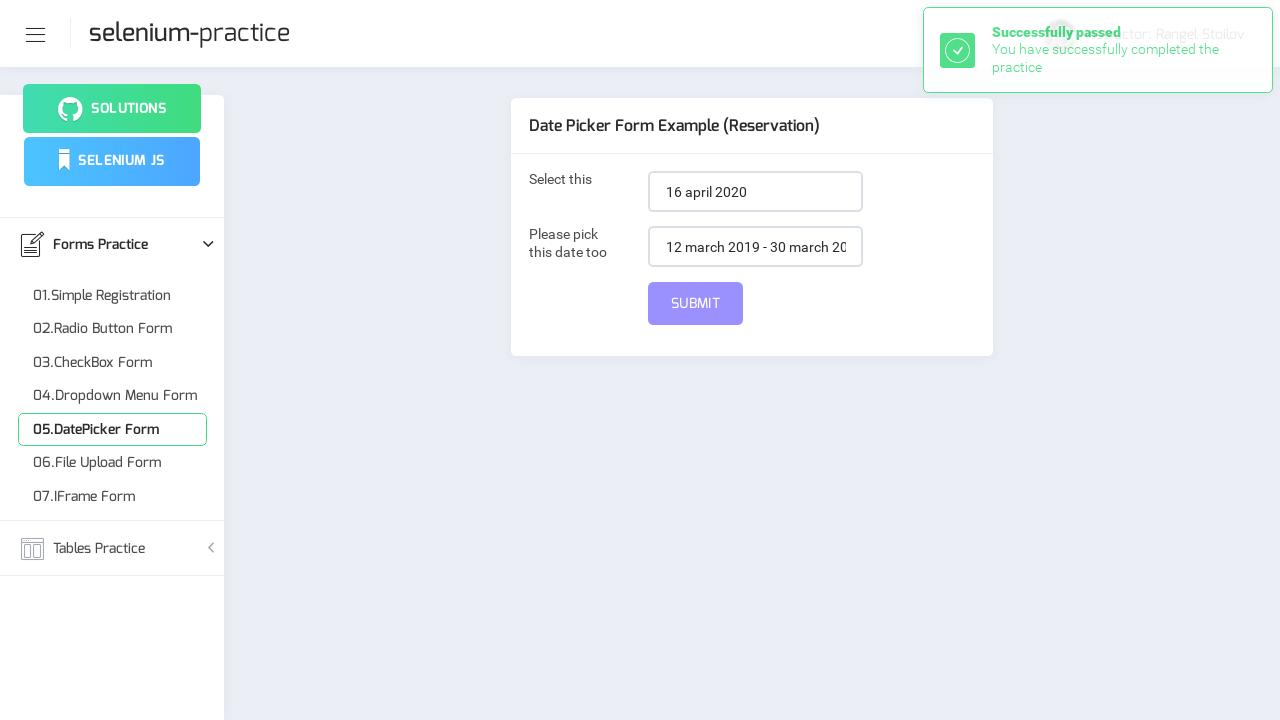

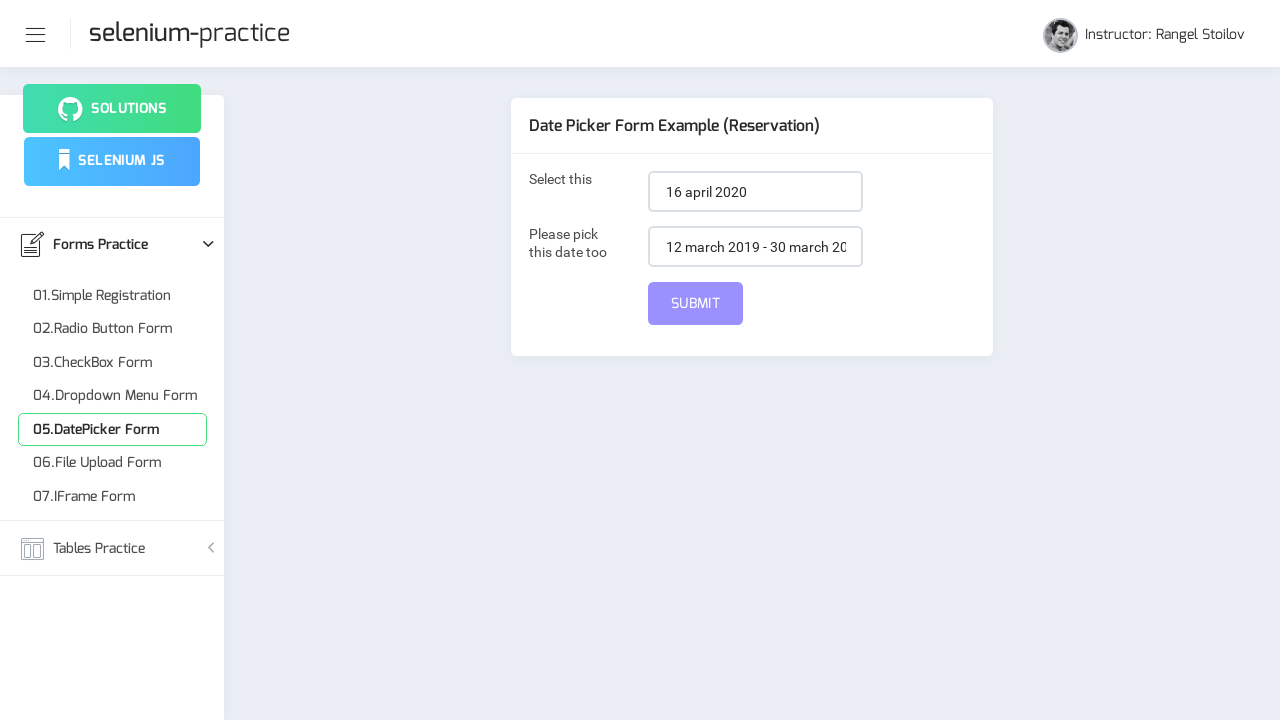